Tests the dashboard footer navigation by clicking through various footer links including Blog, Beranda, Tentang, Program, Mentor, Startup, Penggerak, Buku Saku Rintisan, Sekolah Beta, Cakap Startup, Komunitas, Kalender, FAQ, Brand Guideline, and Kontak.

Starting URL: https://1000startupdigital.id/

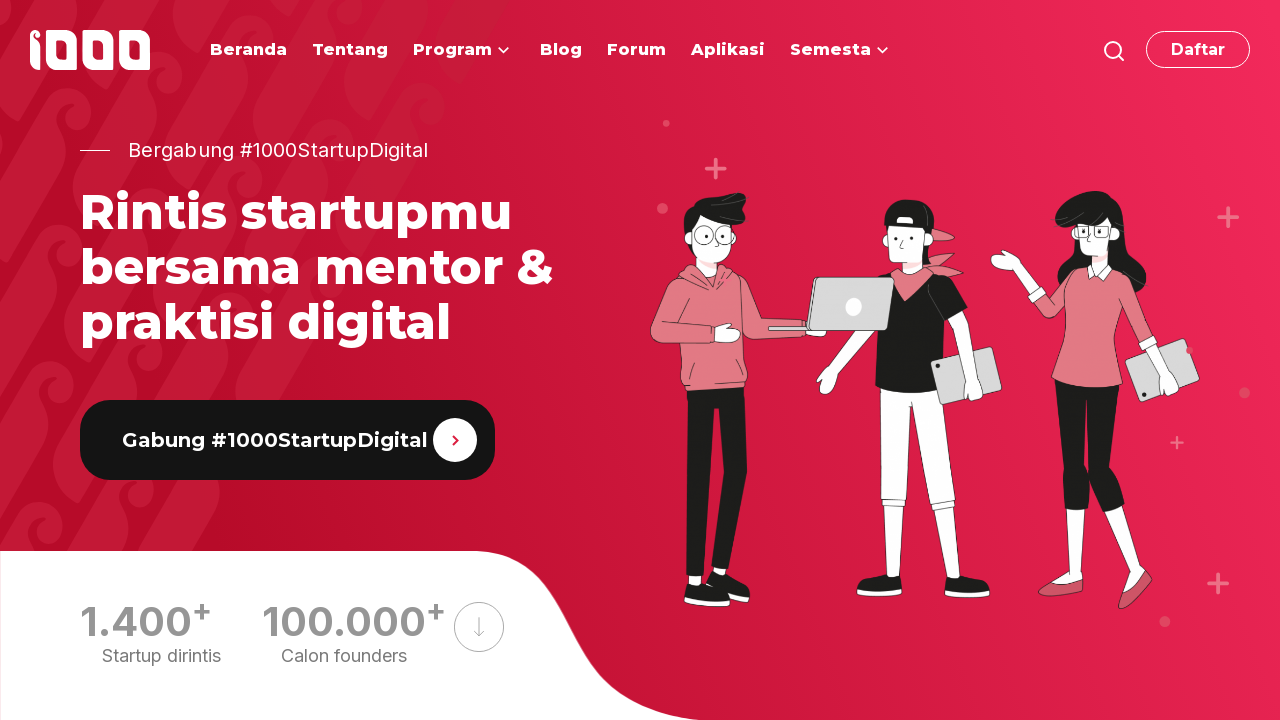

Clicked Blog link in footer at (570, 361) on #menu-item-2402 >> internal:role=link[name="Blog"i]
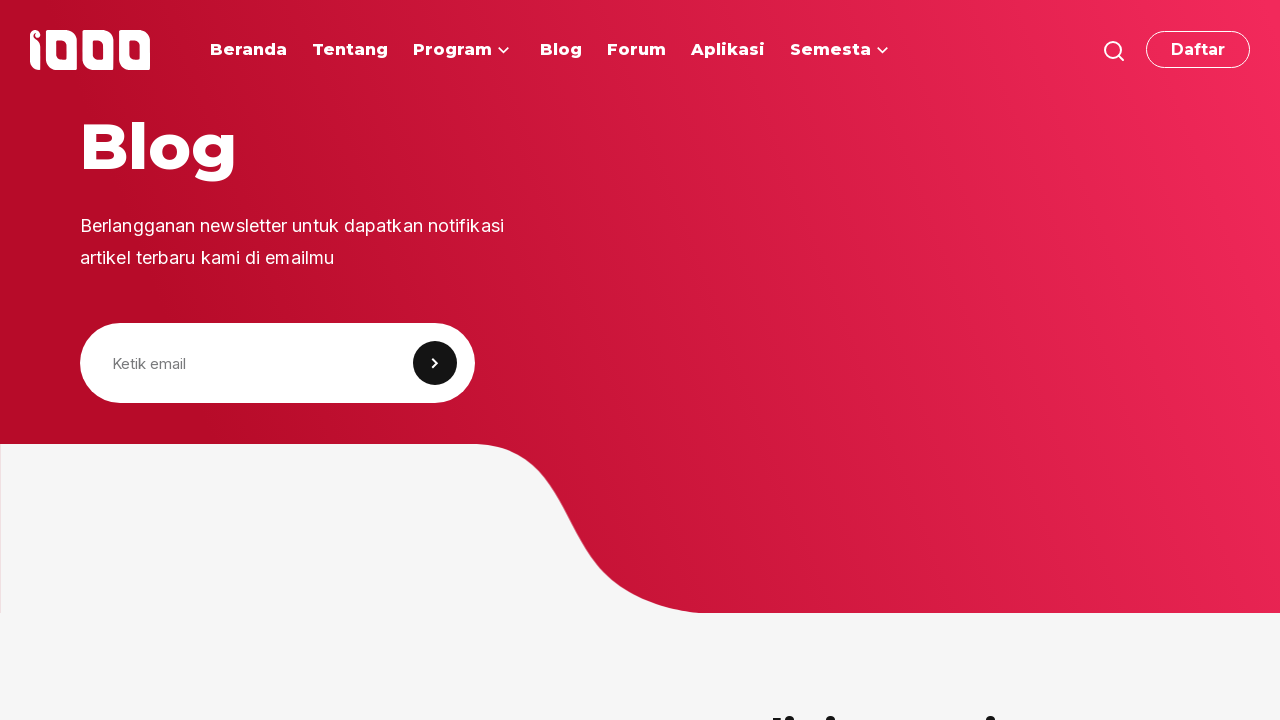

Clicked Beranda link in footer at (586, 360) on #menu-item-92 >> internal:role=link[name="Beranda"i]
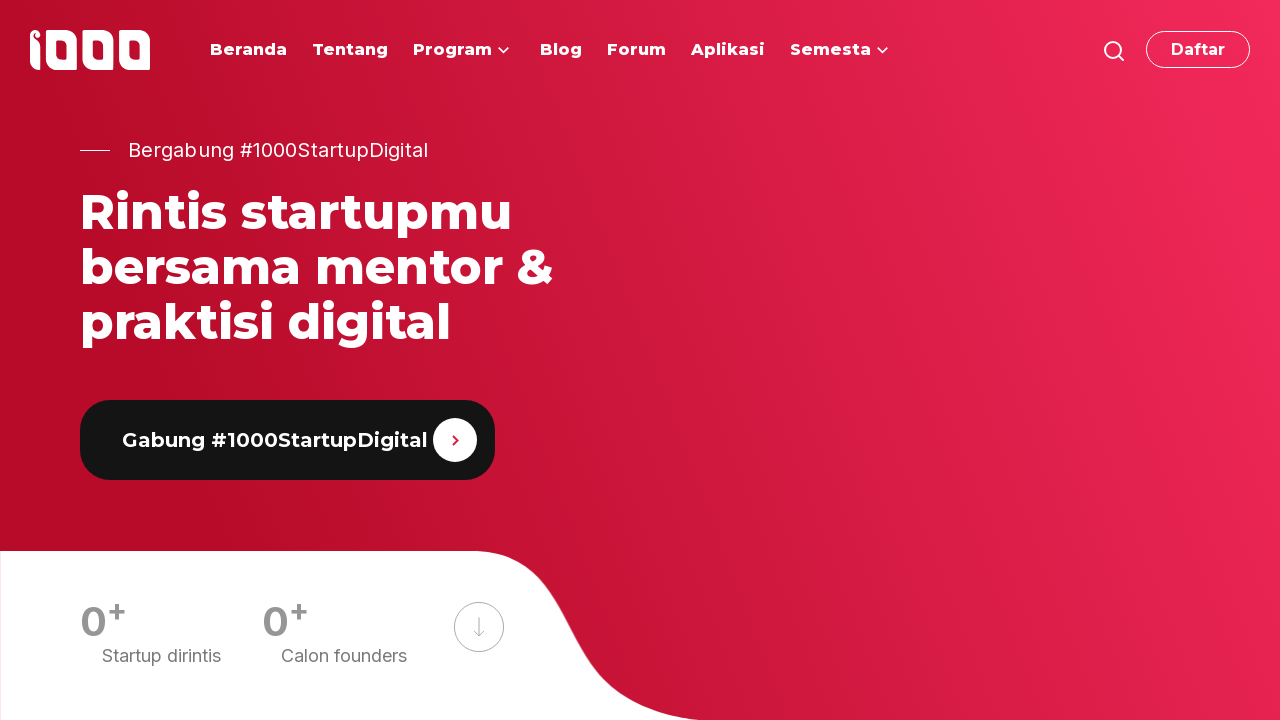

Clicked Tentang link in footer at (768, 360) on #menu-item-2410 >> internal:role=link[name="Tentang"i]
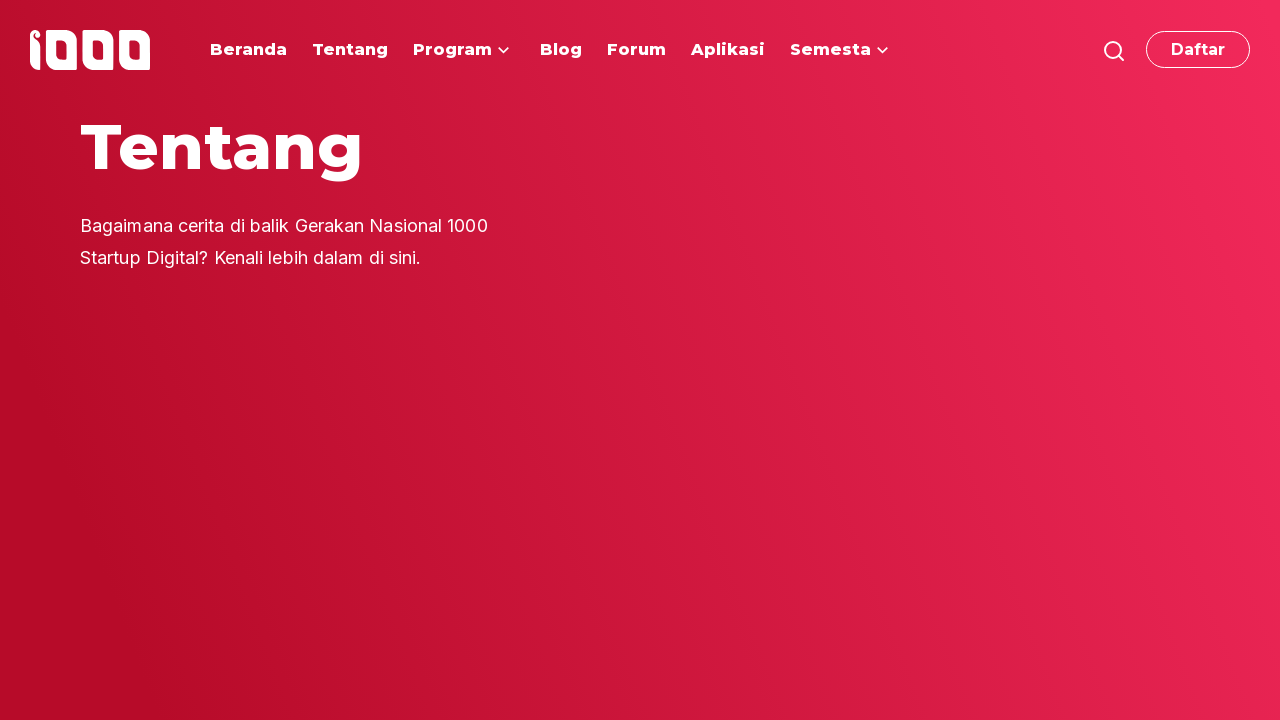

Clicked Program link in footer at (769, 361) on #menu-item-2411 >> internal:role=link[name="Program"i]
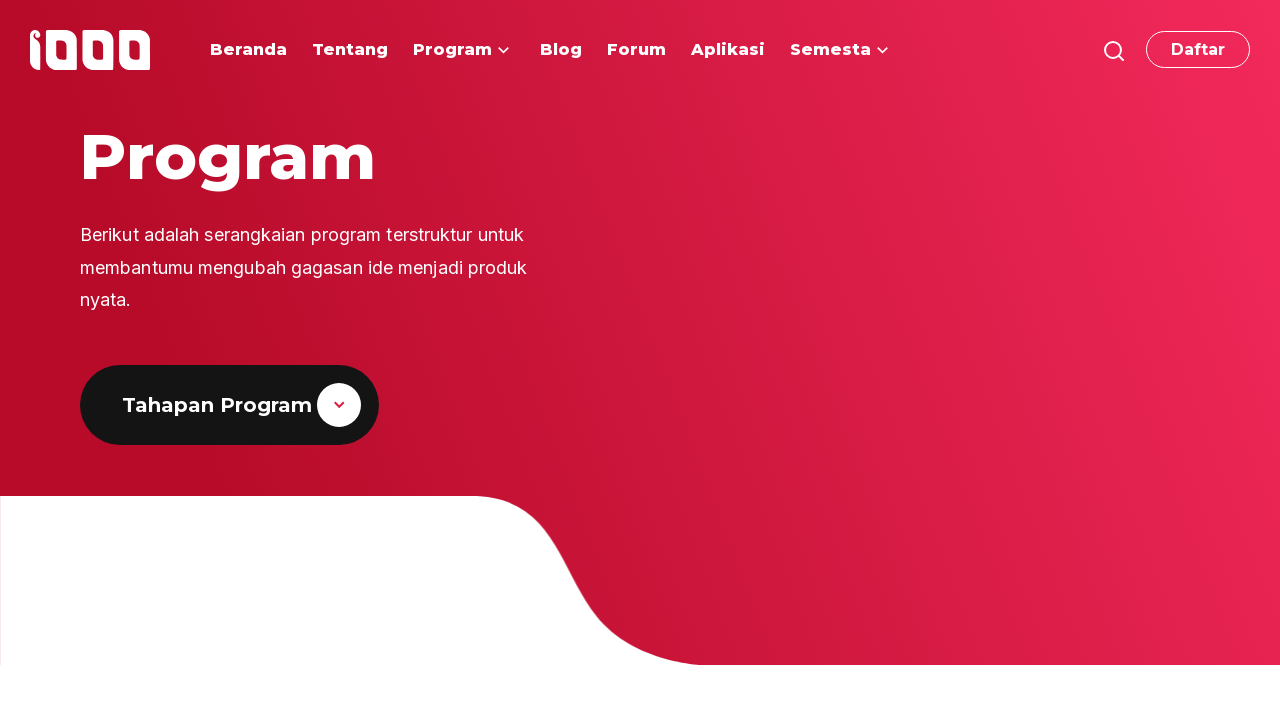

Clicked Mentor link at (764, 361) on internal:role=link[name="Mentor"i]
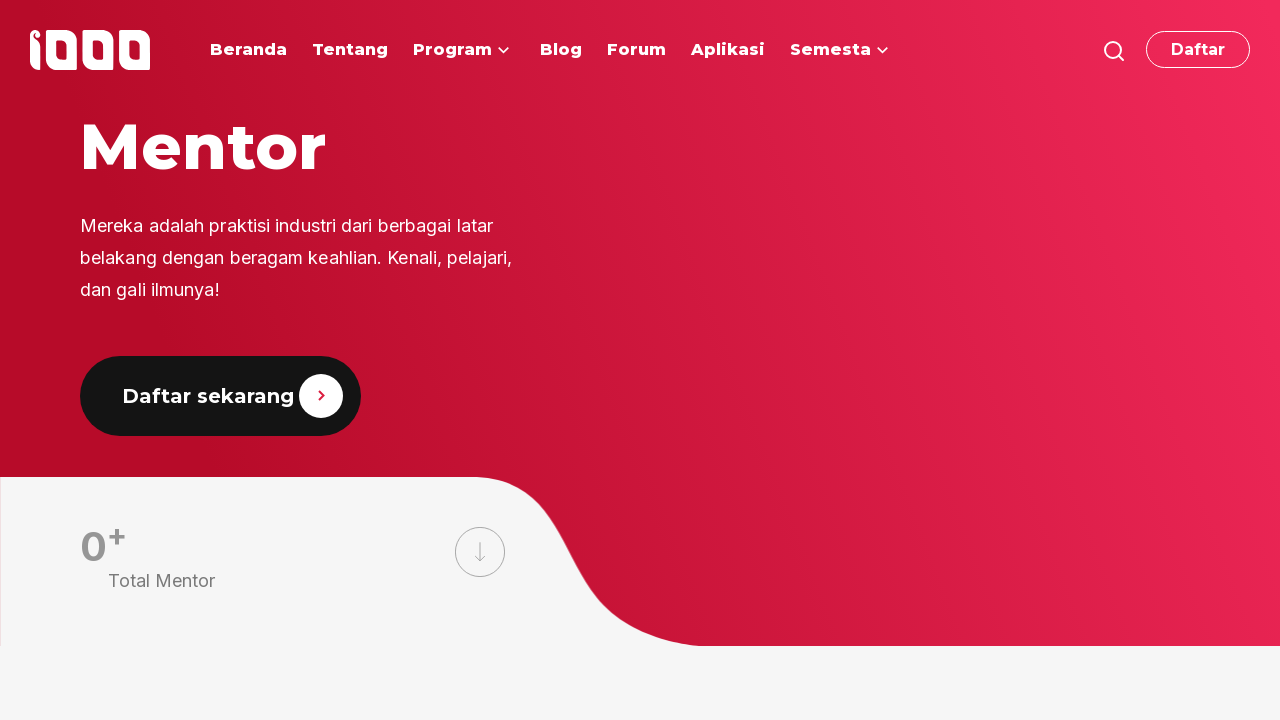

Clicked Startup link at (765, 360) on internal:role=link[name="Startup"s]
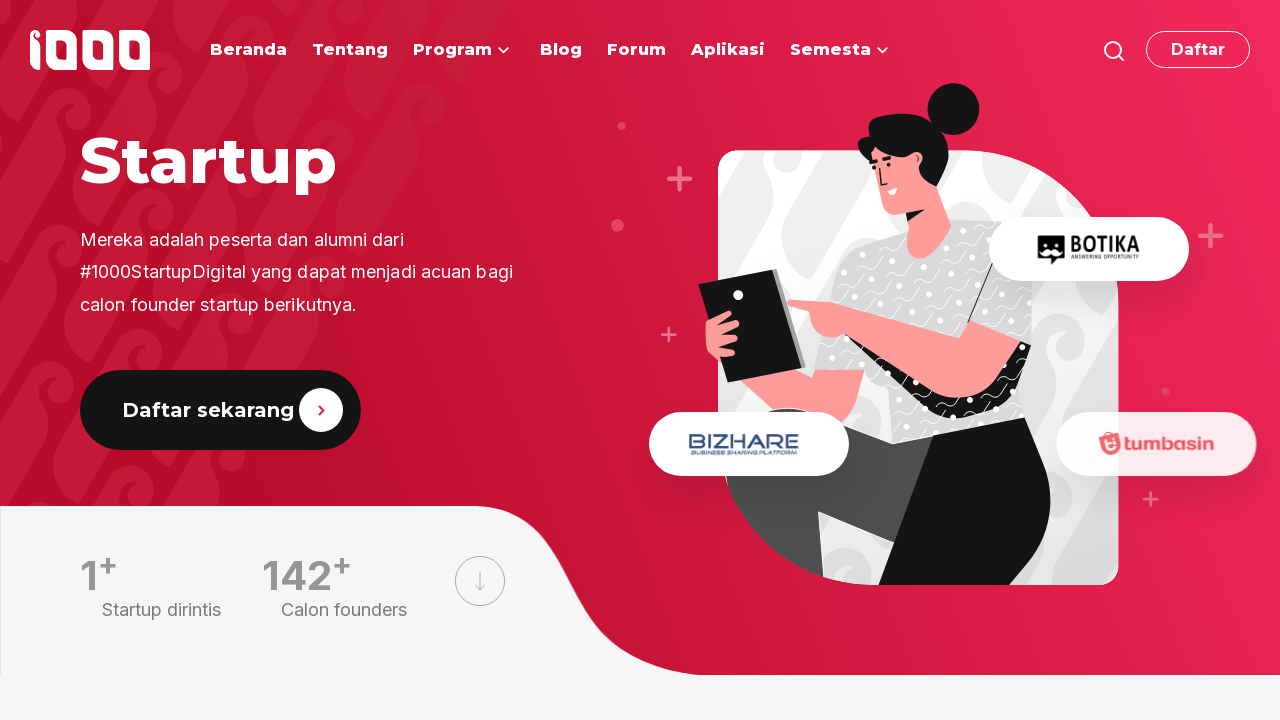

Clicked Penggerak link at (779, 361) on internal:role=link[name="Penggerak"i]
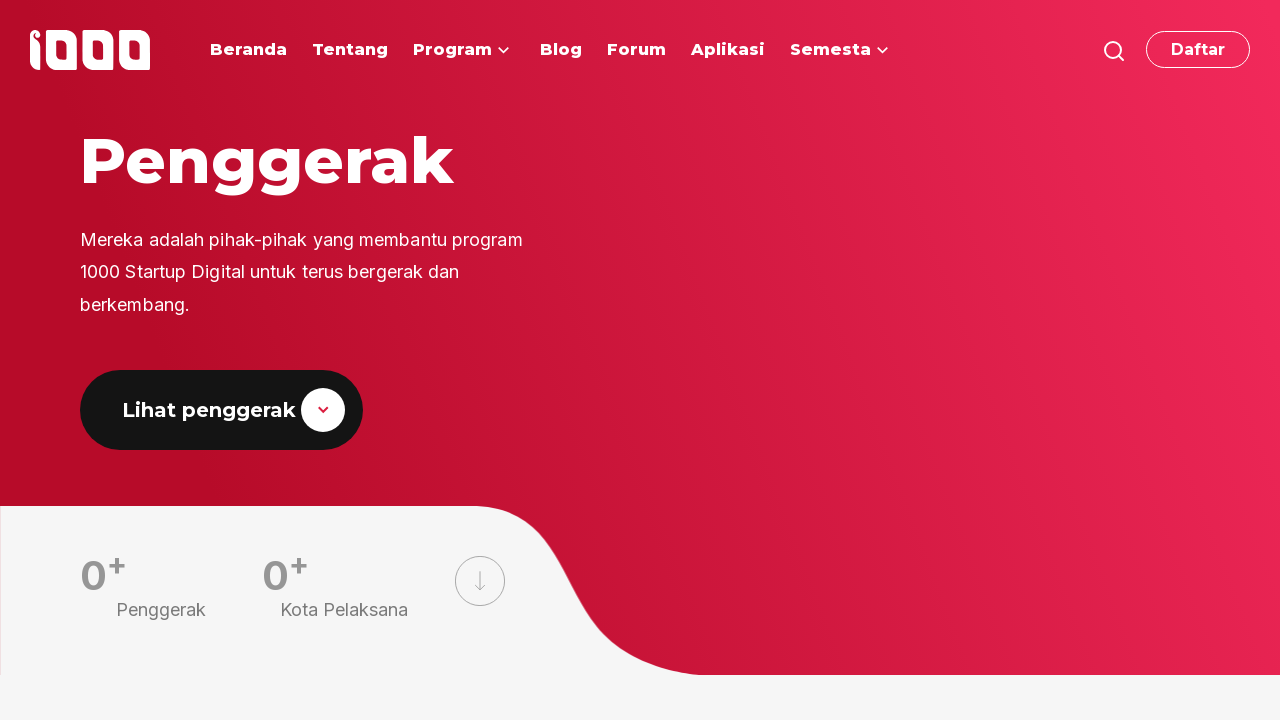

Navigated back to home page
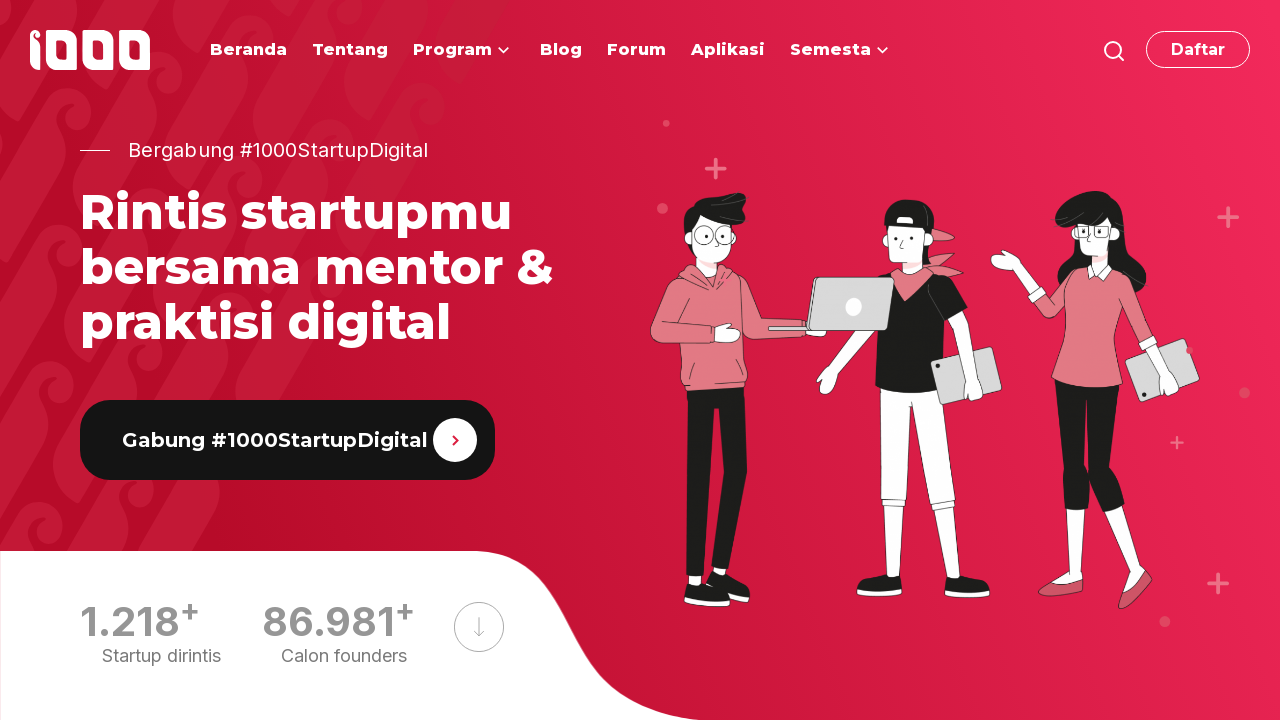

Clicked Buku Saku Rintisan link at (992, 360) on internal:role=link[name="Buku Saku Rintisan"i]
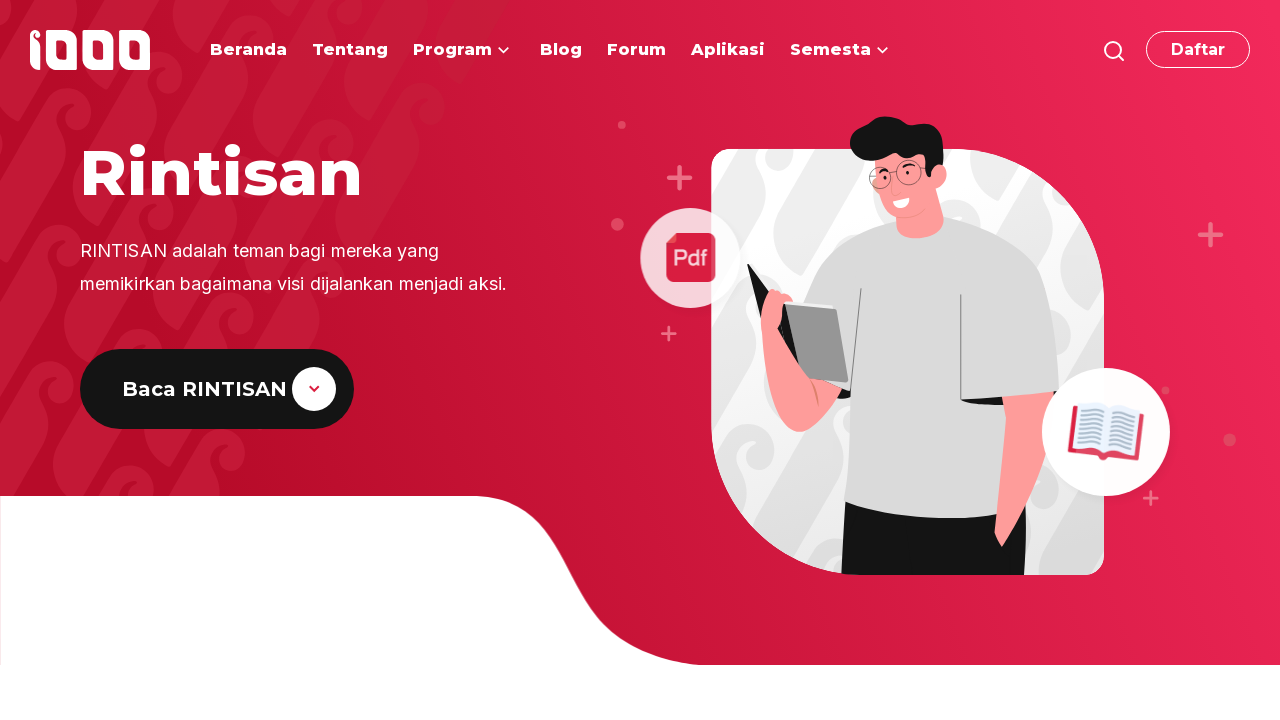

Navigated back to home page
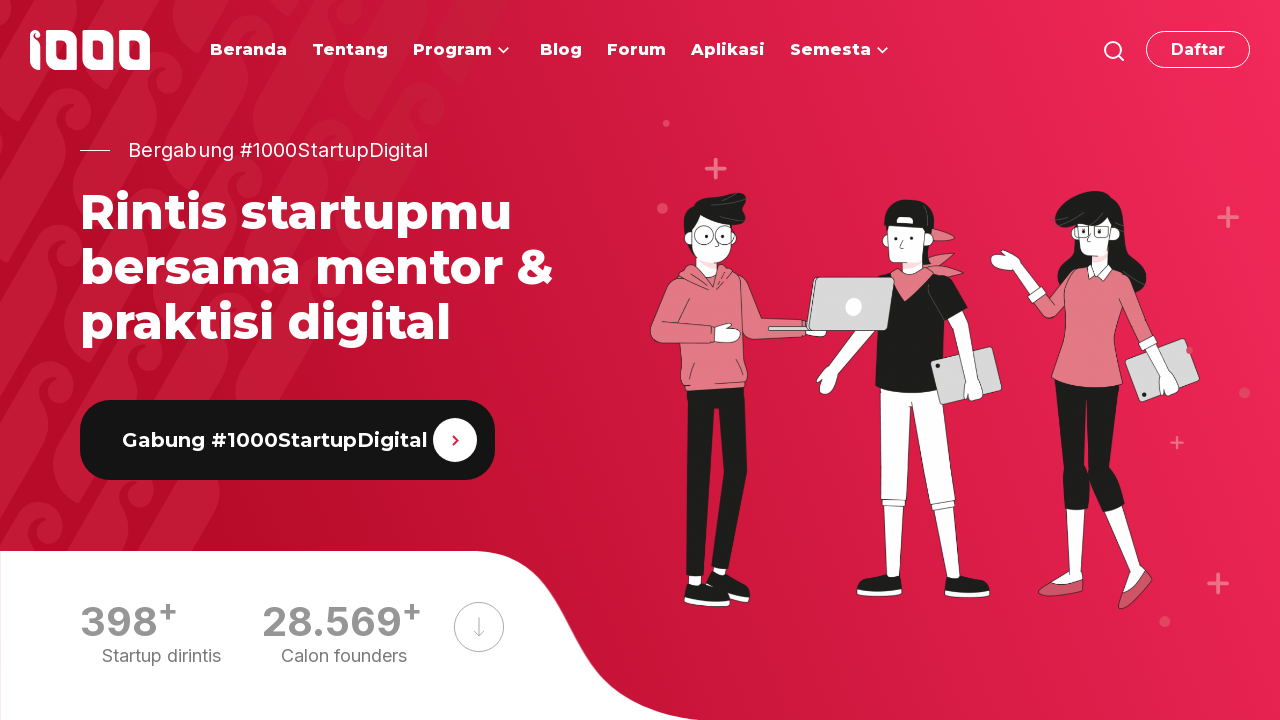

Clicked Sekolah Beta Kelas Daring link at (992, 361) on internal:role=link[name="Sekolah Beta Kelas Daring"i]
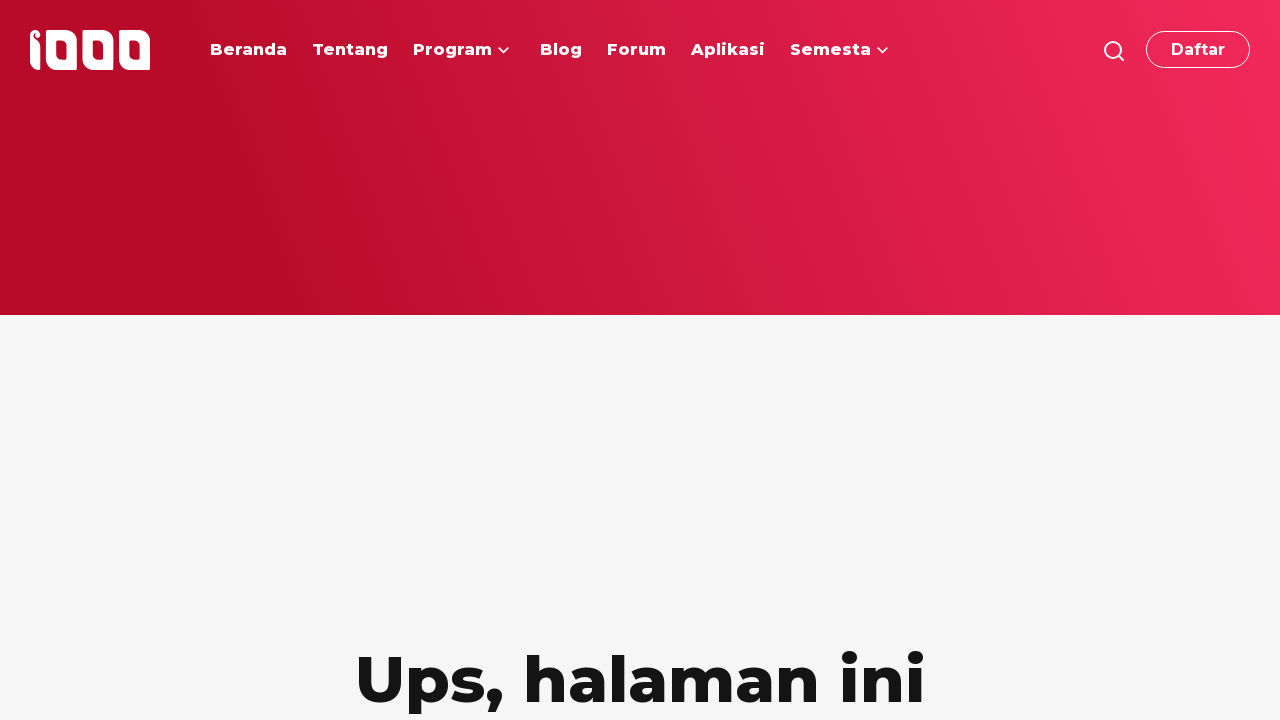

Navigated back to home page
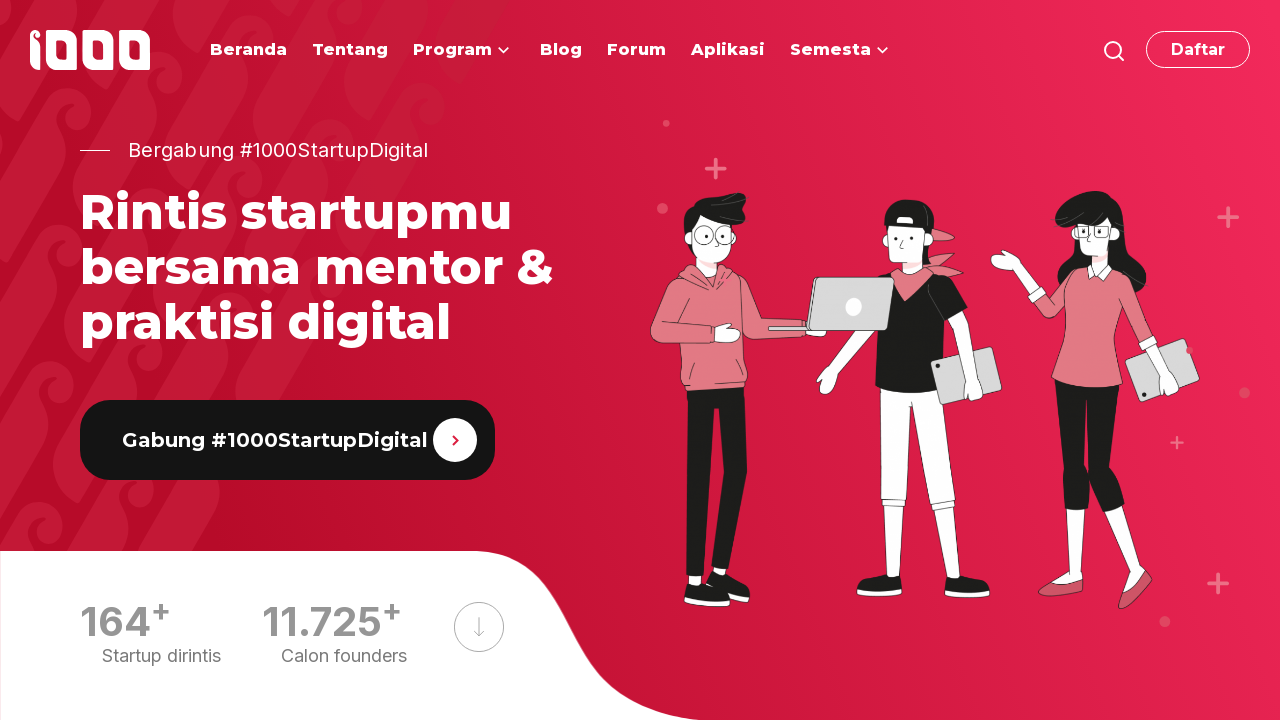

Clicked Cakap Startup link at (975, 360) on #menu-item-10224 >> internal:role=link[name="Cakap Startup"i]
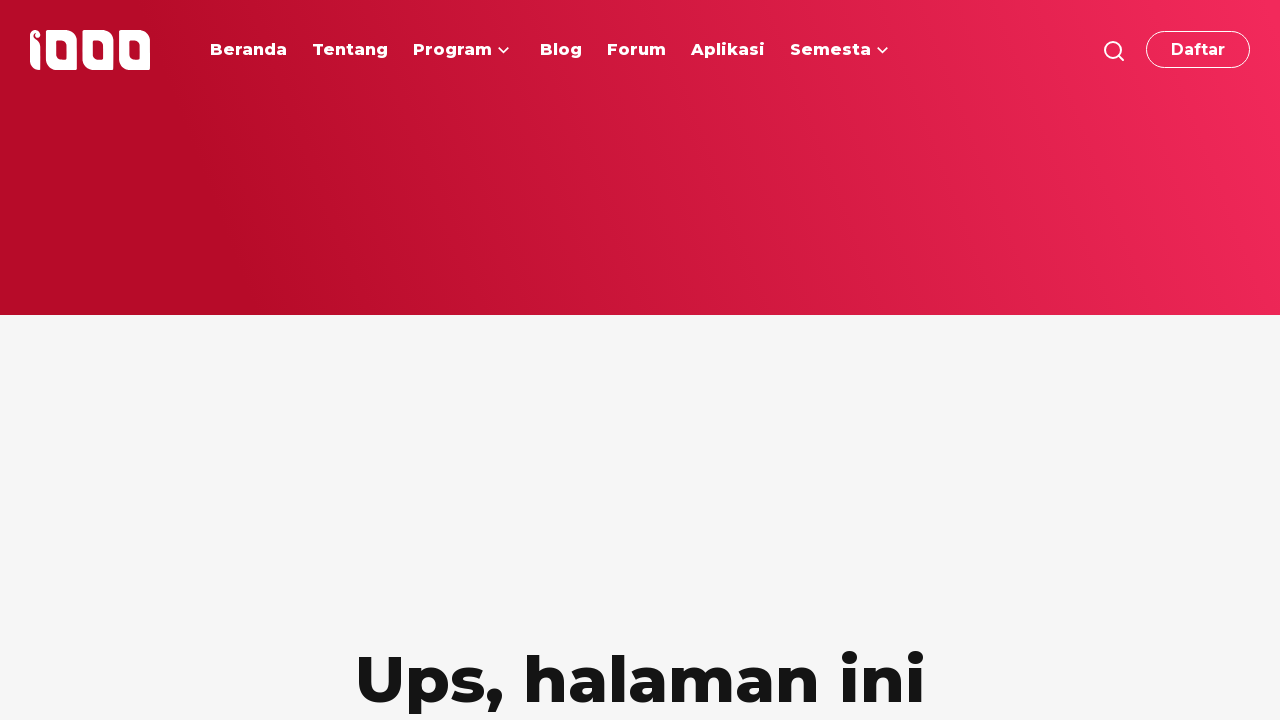

Navigated back to home page
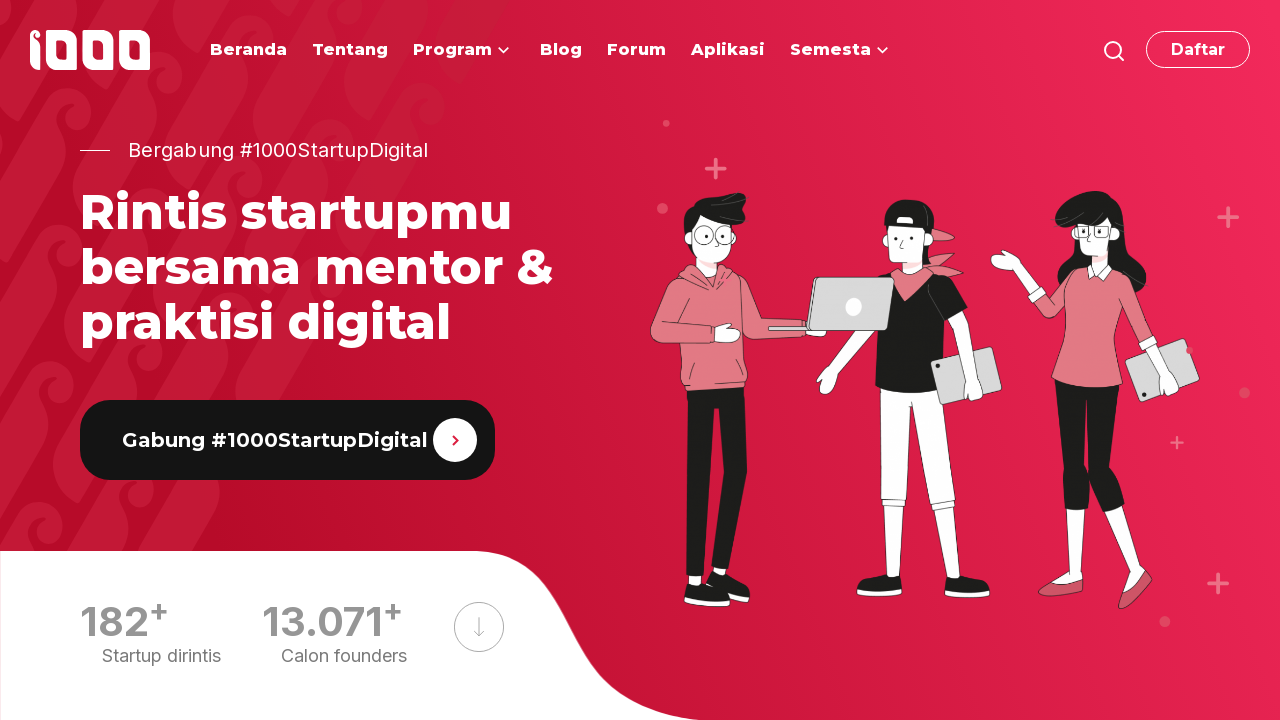

Clicked Komunitas link at (1142, 361) on internal:role=link[name="Komunitas"i]
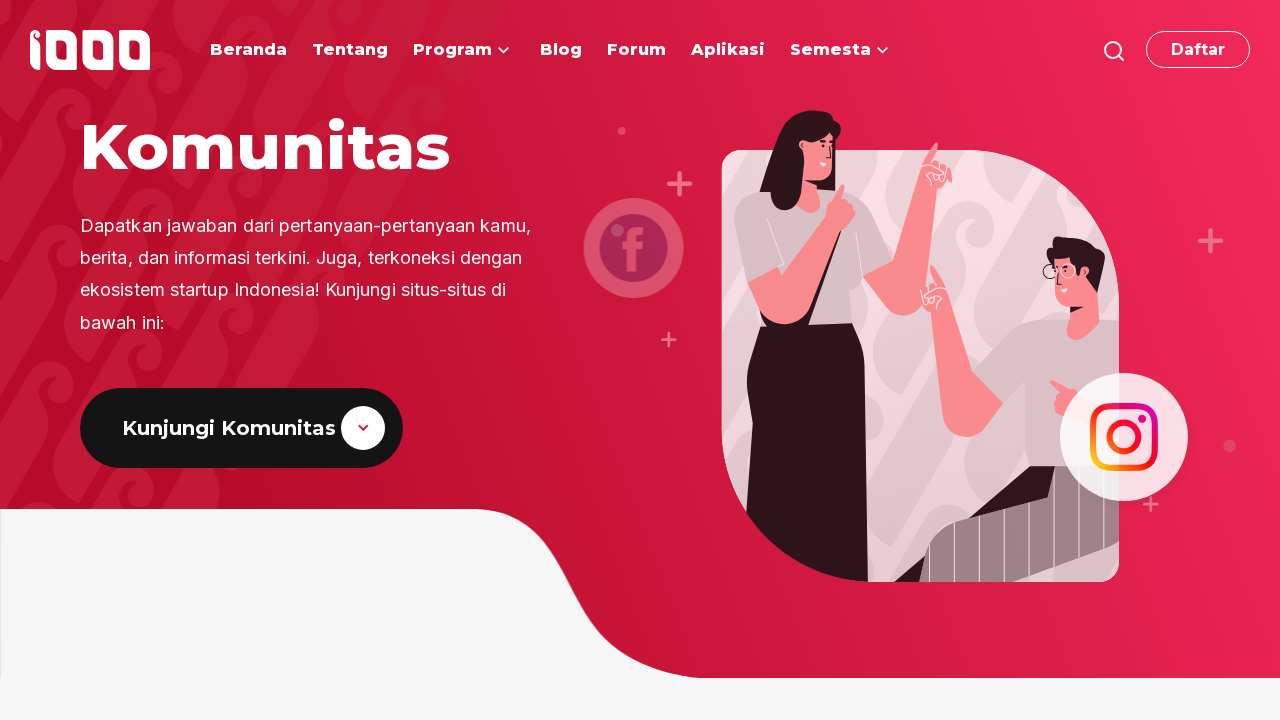

Clicked Kalender link at (1135, 360) on internal:role=link[name="Kalender"i]
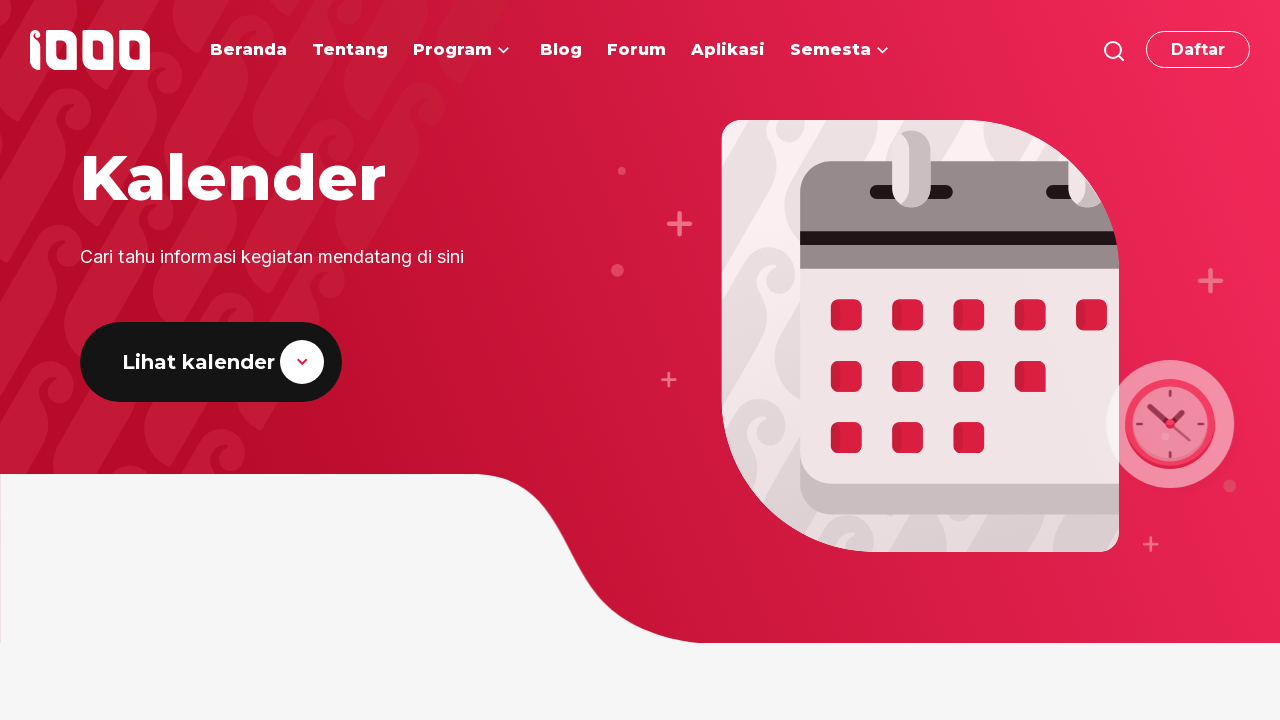

Clicked FAQ link at (1116, 360) on internal:role=link[name="FAQ"i]
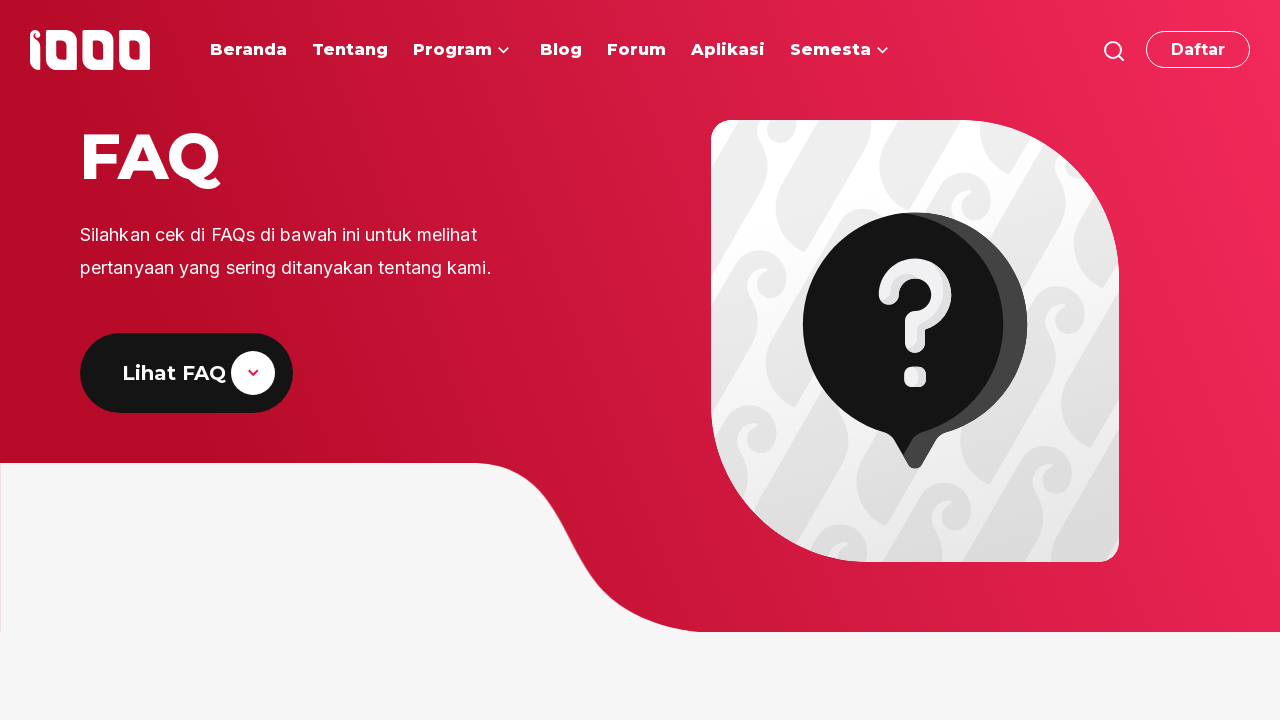

Clicked Brand Guideline link at (1163, 360) on internal:role=link[name="Brand Guideline"i]
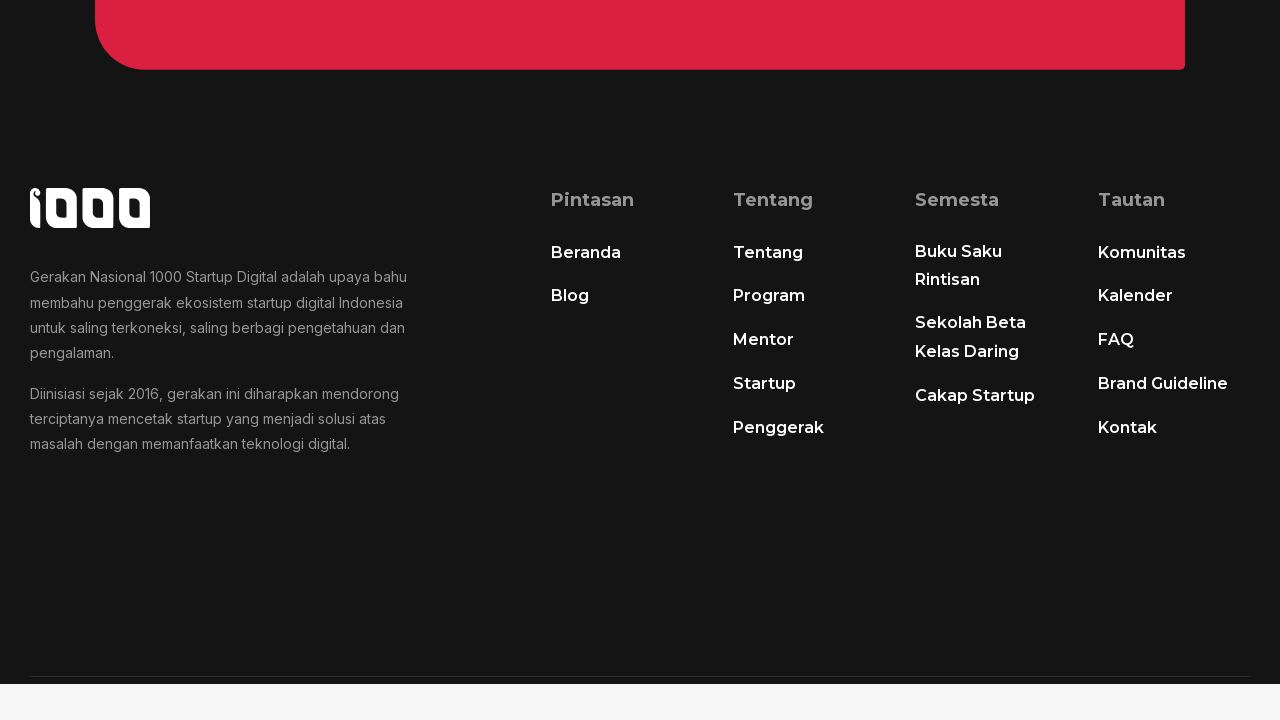

Clicked Kontak link at (1127, 705) on internal:role=link[name="Kontak"i]
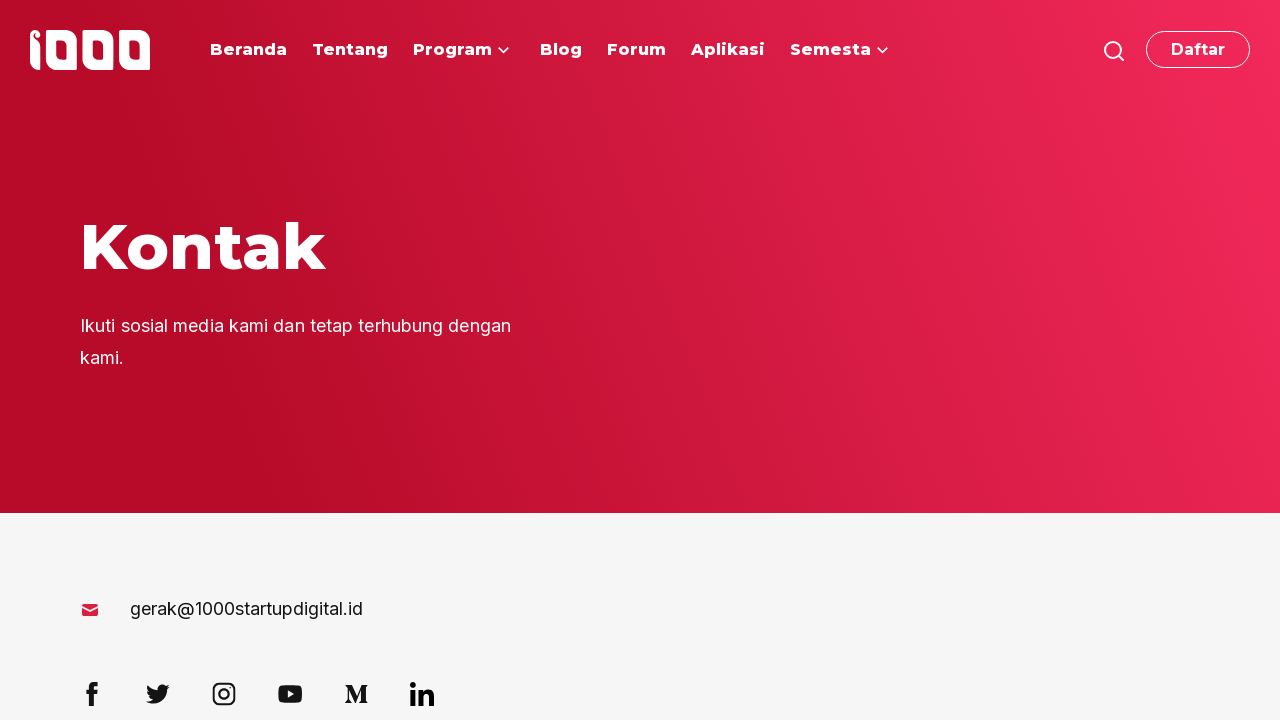

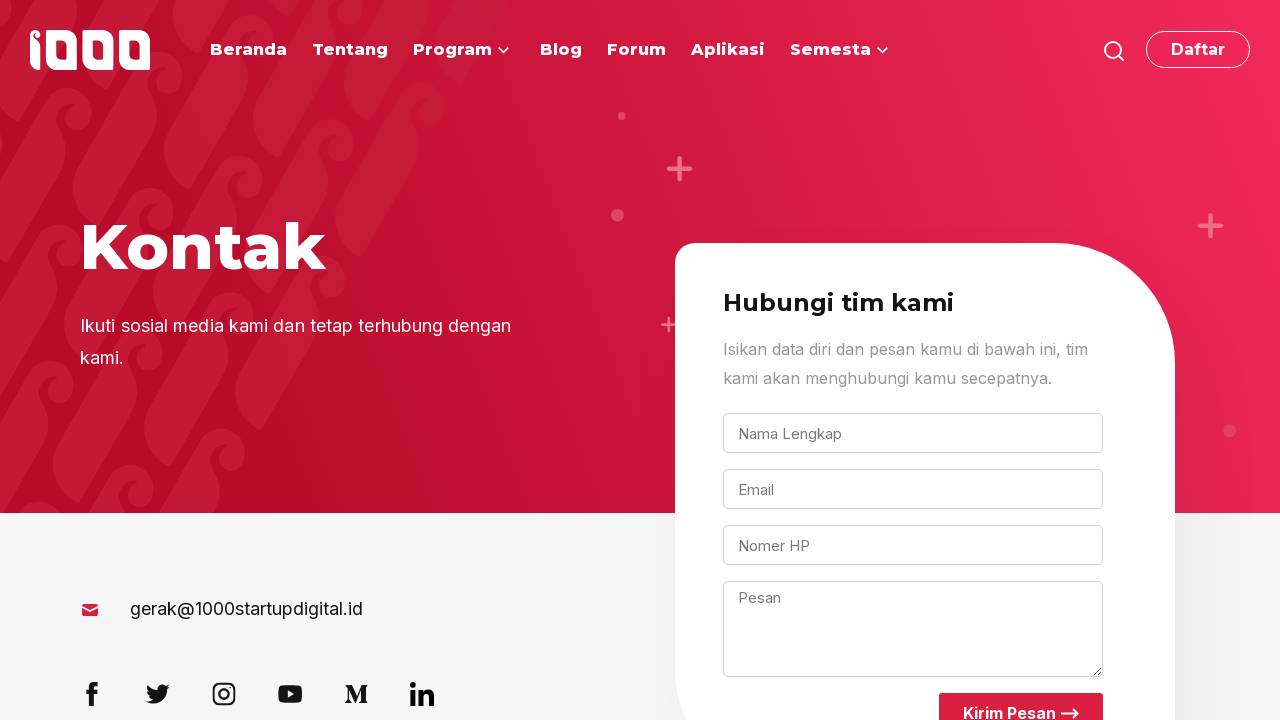